Tests JavaScript prompt alert by clicking a button to trigger a prompt, entering text into it, accepting it, and verifying the entered text appears in the result

Starting URL: http://the-internet.herokuapp.com/javascript_alerts

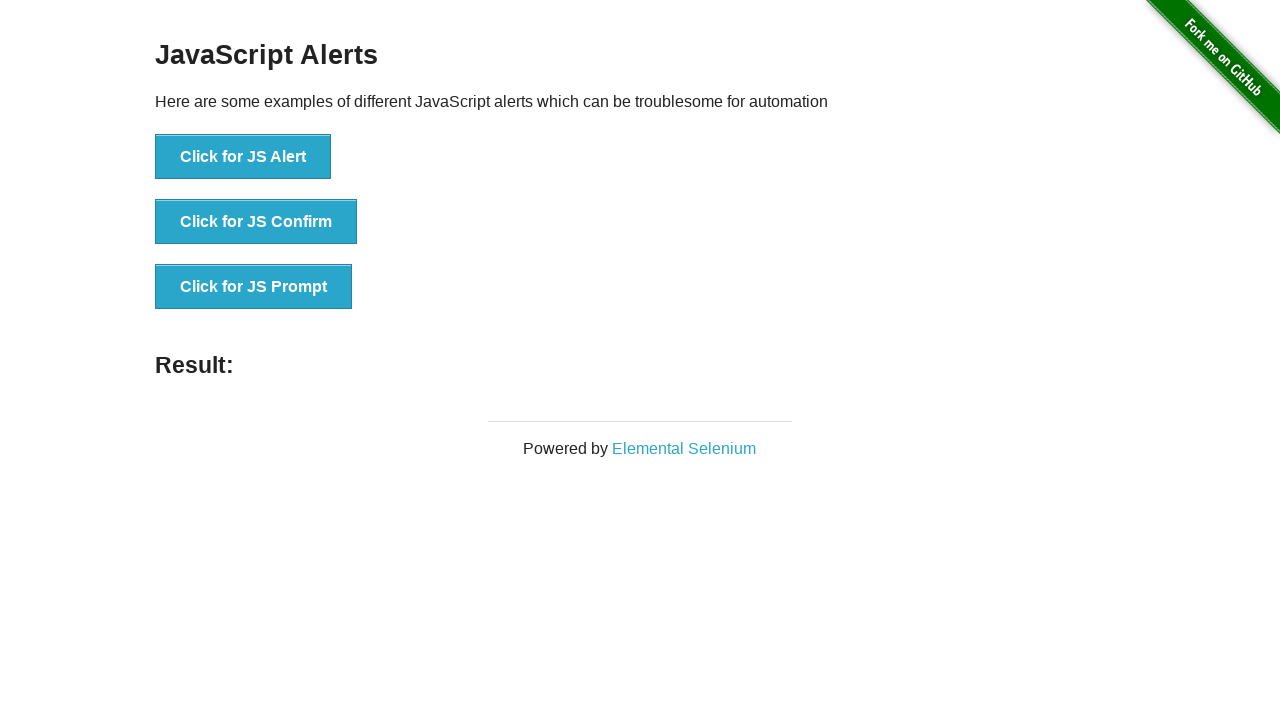

Set up dialog handler to accept prompt with text 'RandomUser2024'
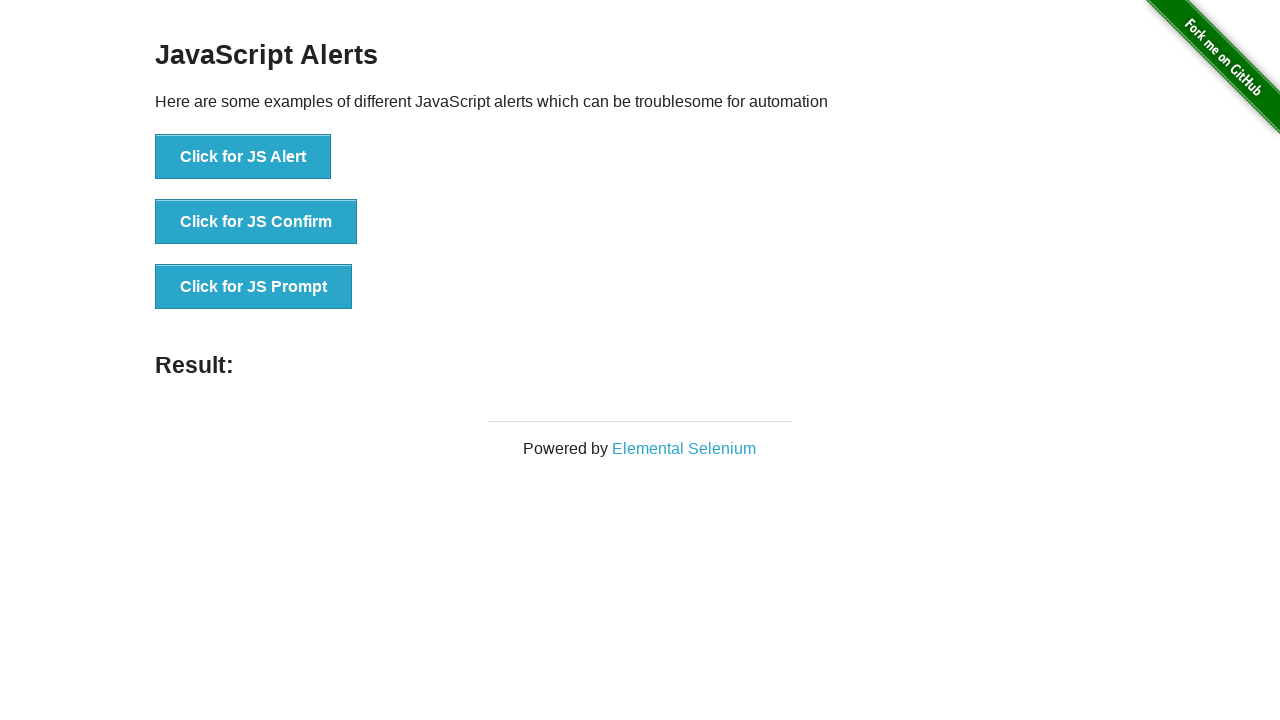

Clicked button to trigger JavaScript prompt alert at (254, 287) on button[onclick='jsPrompt()']
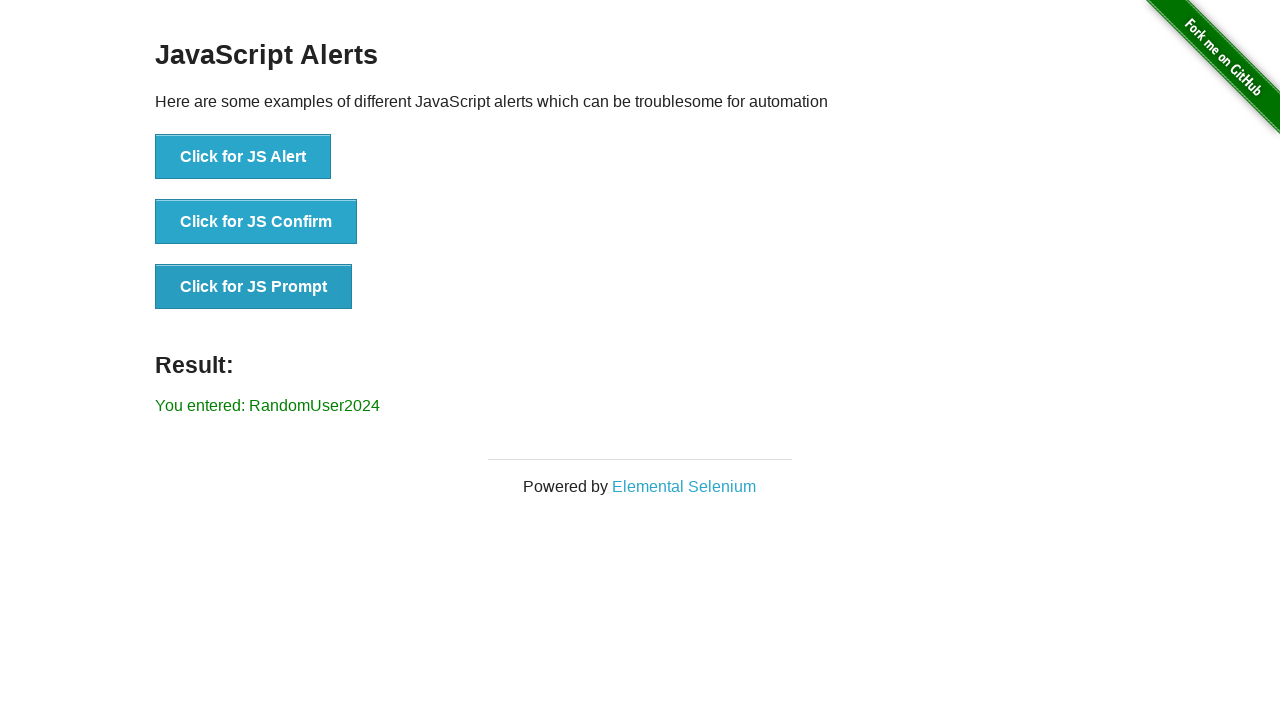

Result element appeared on page
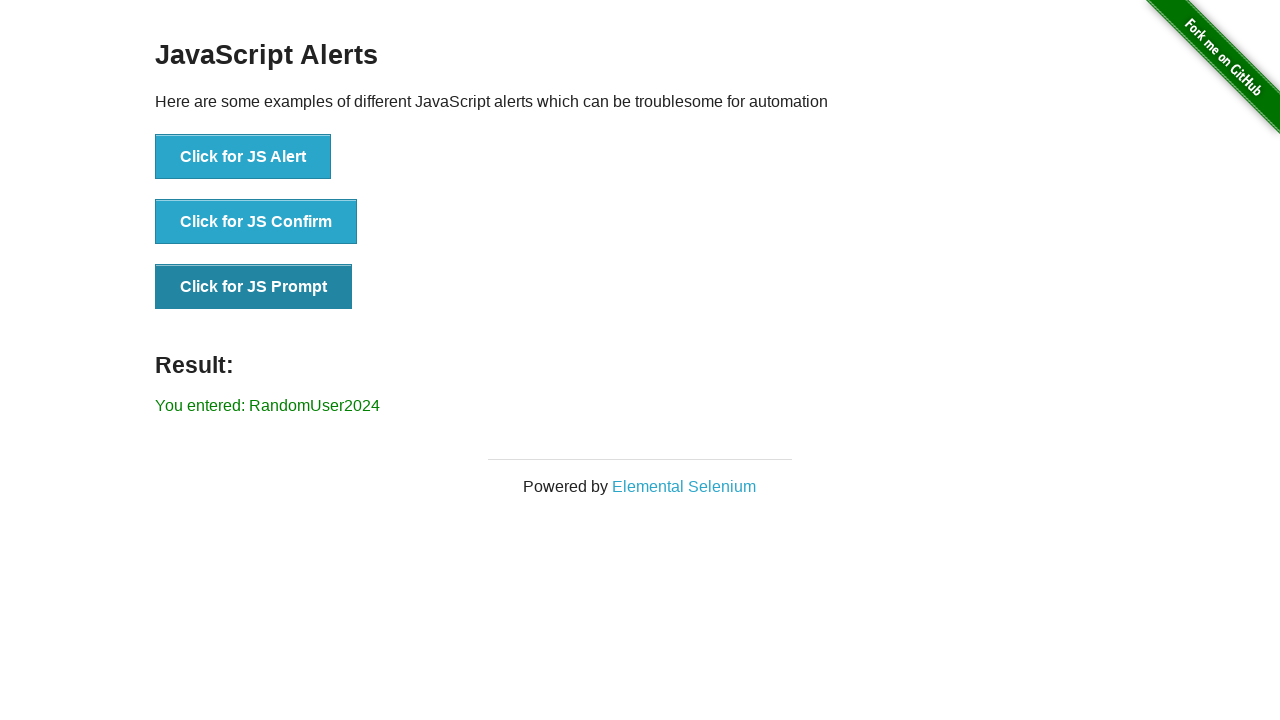

Verified entered text 'RandomUser2024' appears in result element
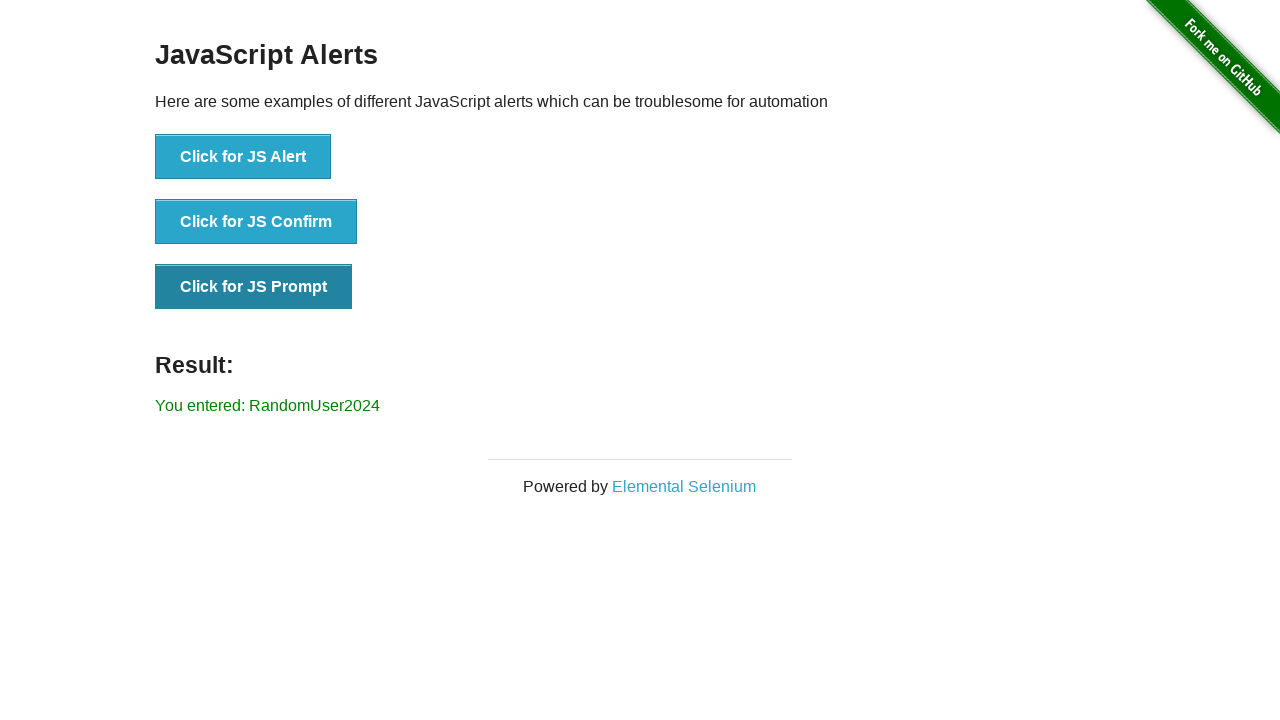

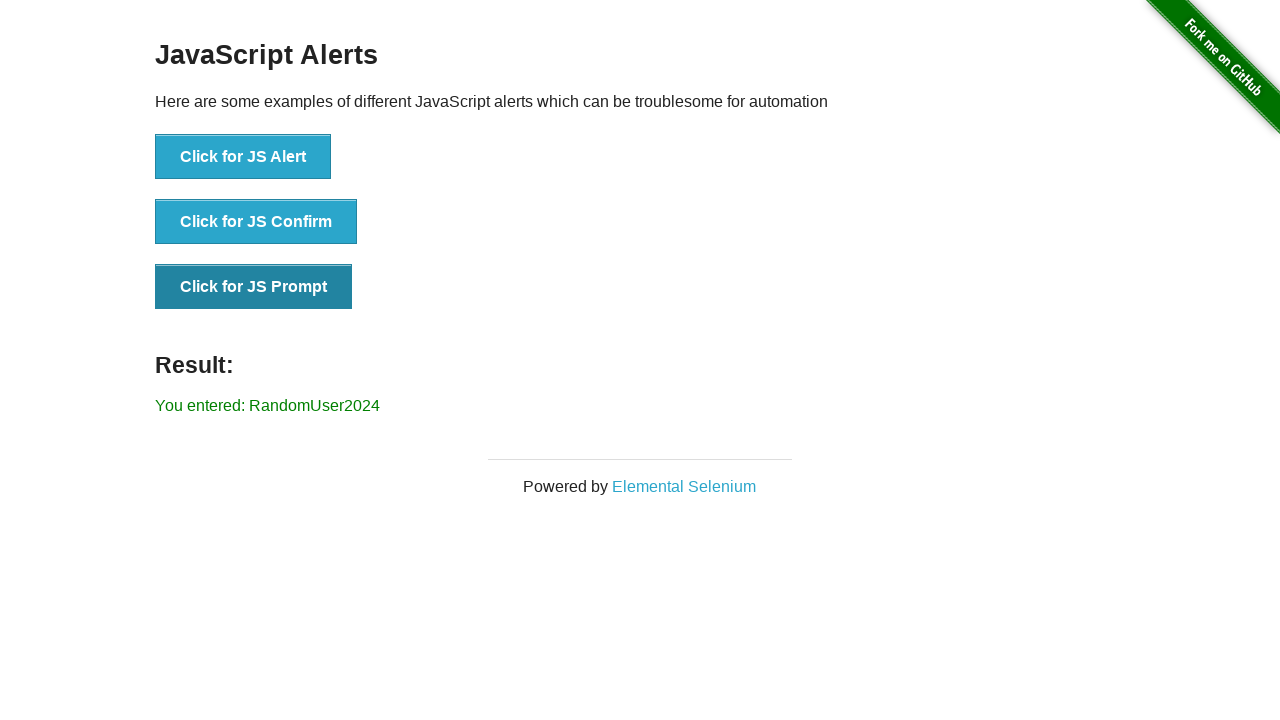